Tests getting the bounding box dimensions and position of an element

Starting URL: https://www.selenium.dev/selenium/web/inputs.html

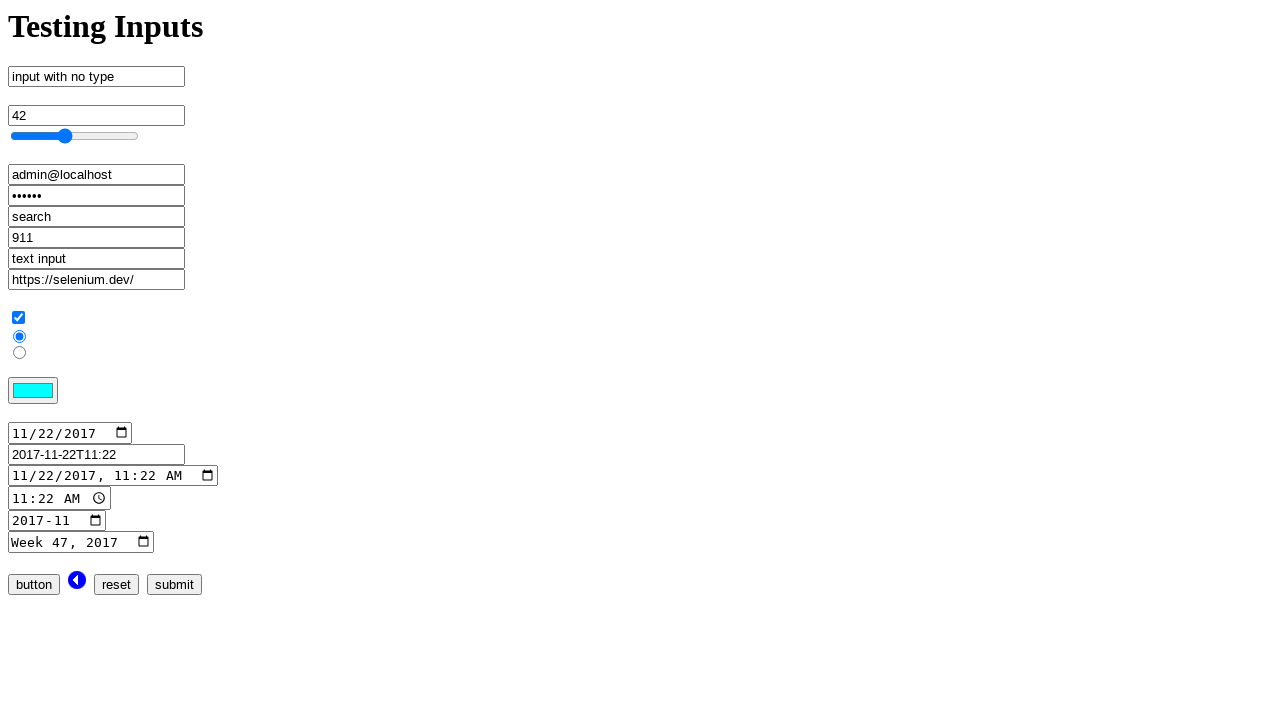

Located range input element
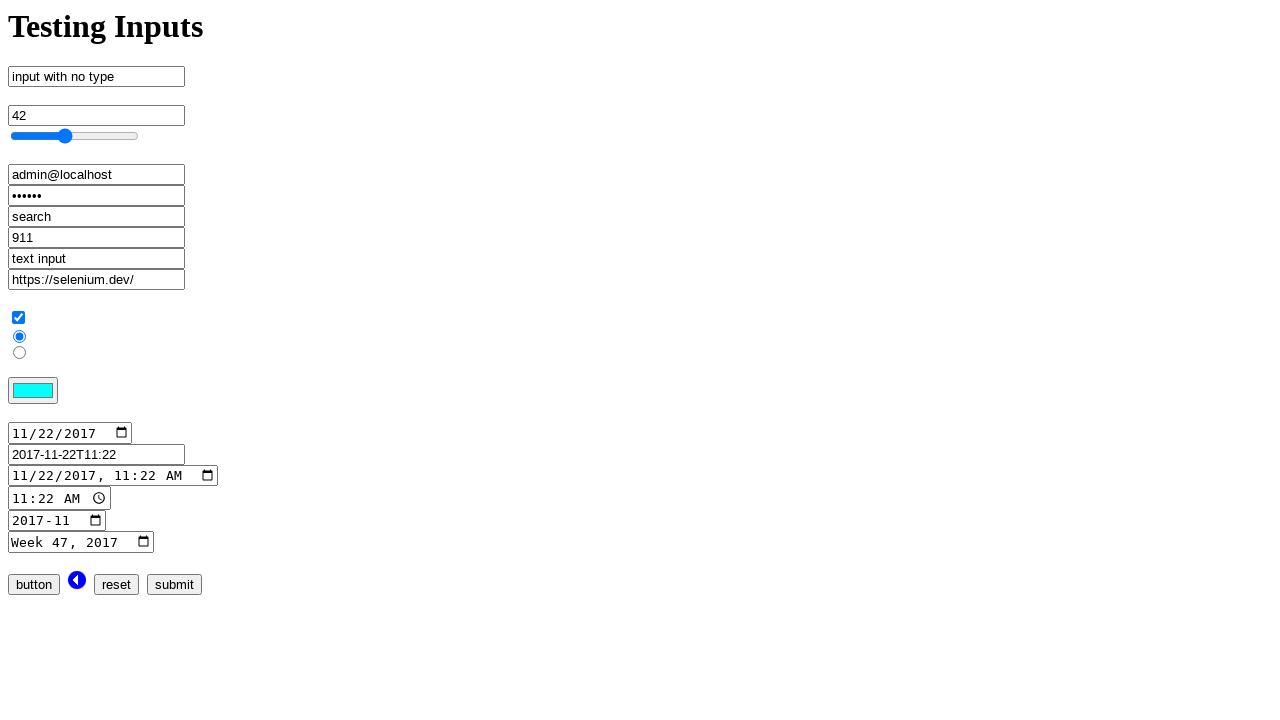

Got bounding box dimensions and position of range input element
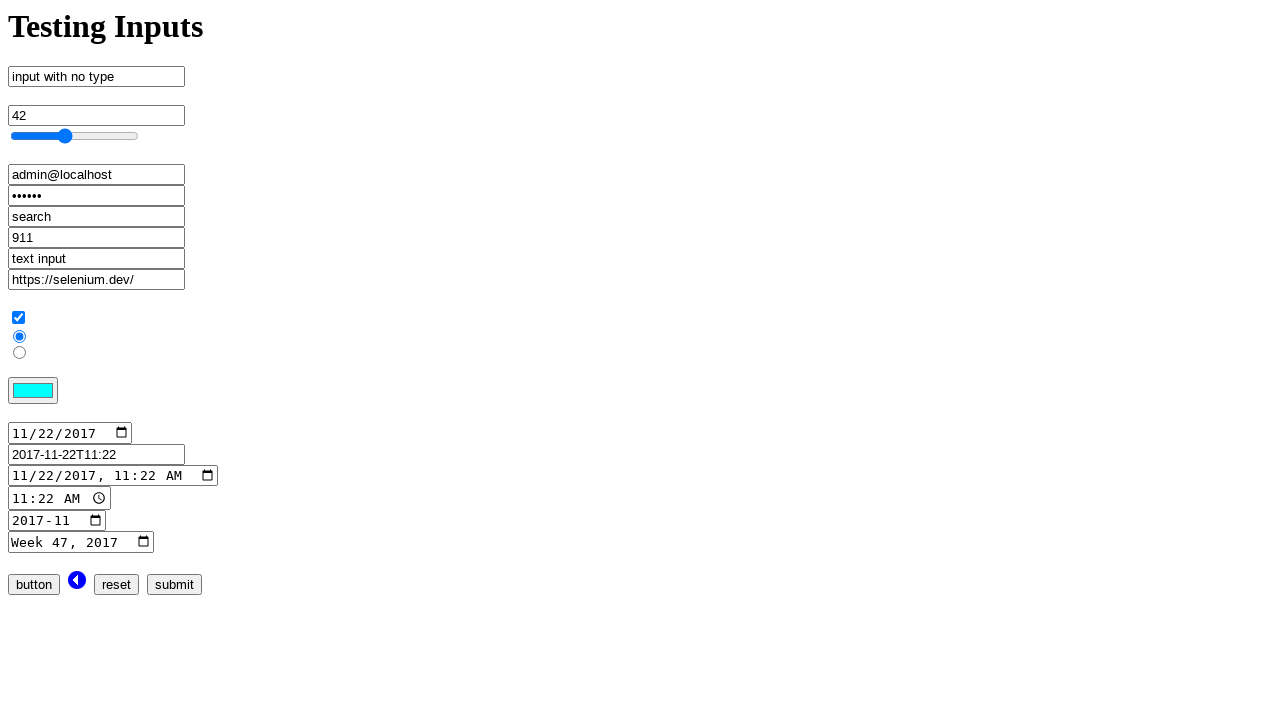

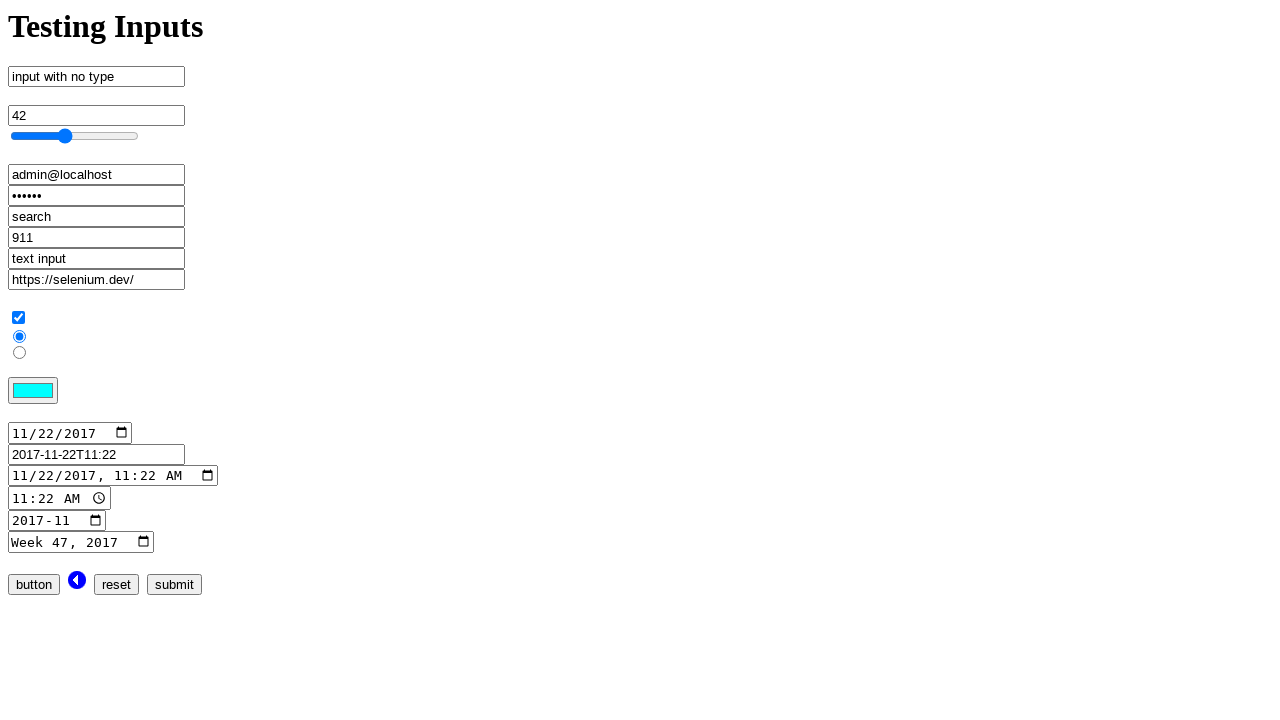